Navigates to YouTube homepage and verifies that the page title contains "YouTube"

Starting URL: https://www.youtube.com/

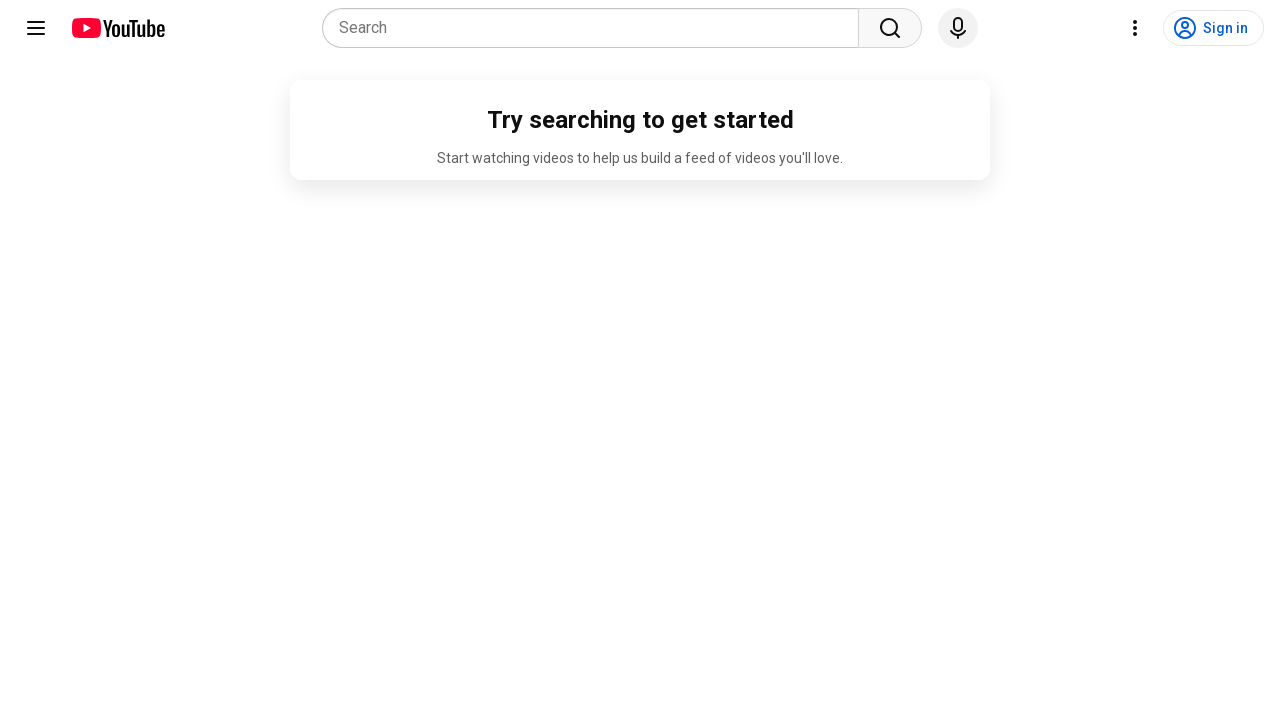

Navigated to YouTube homepage
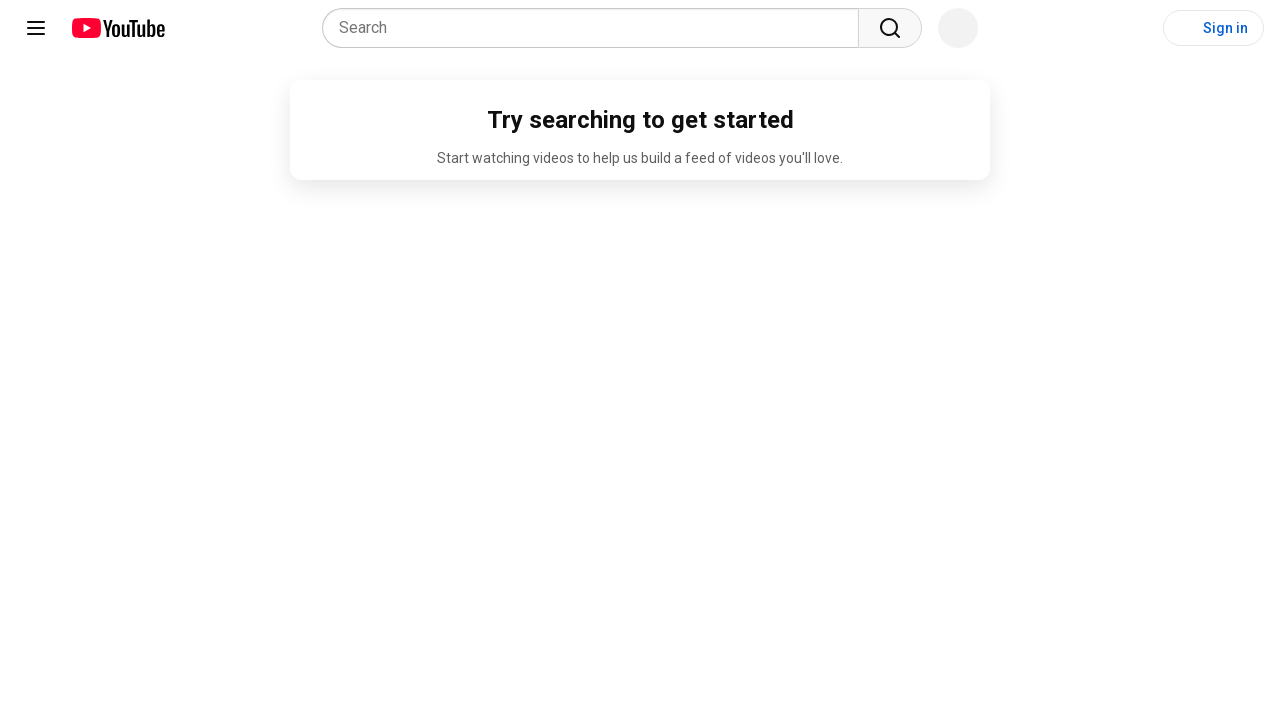

Page loaded with domcontentloaded state
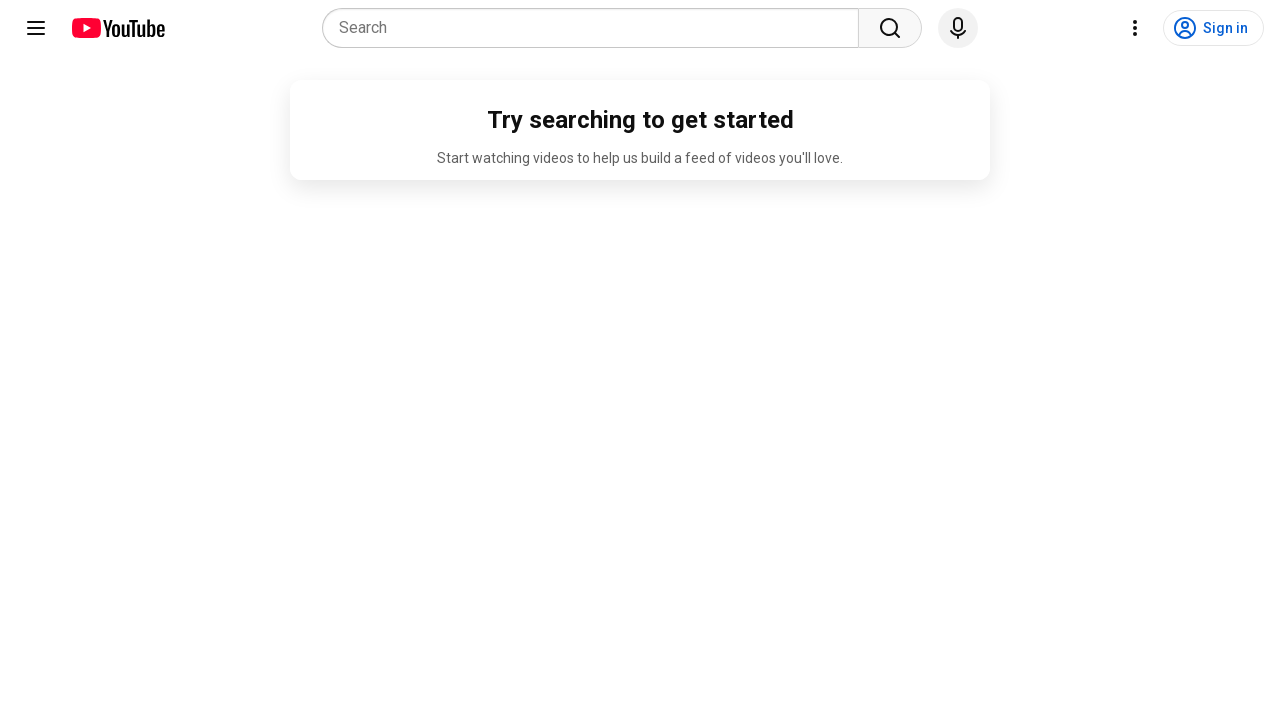

Retrieved page title: 'YouTube'
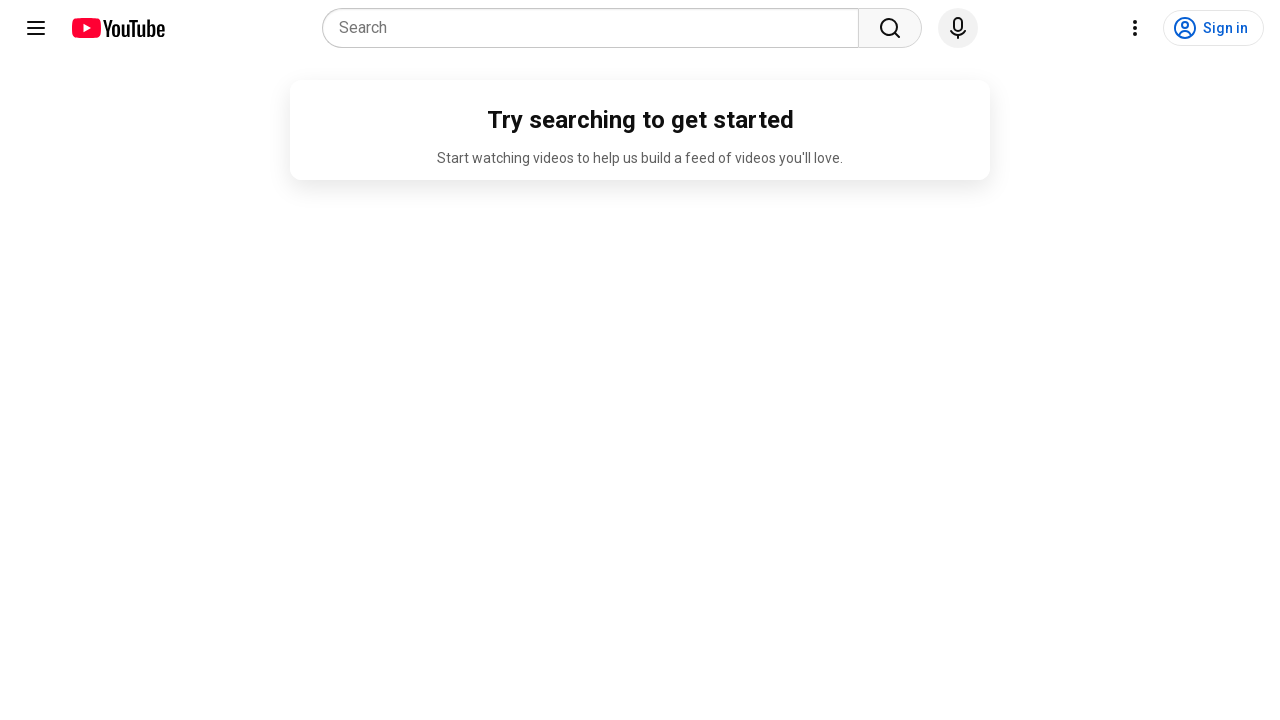

Verified that page title contains 'YouTube'
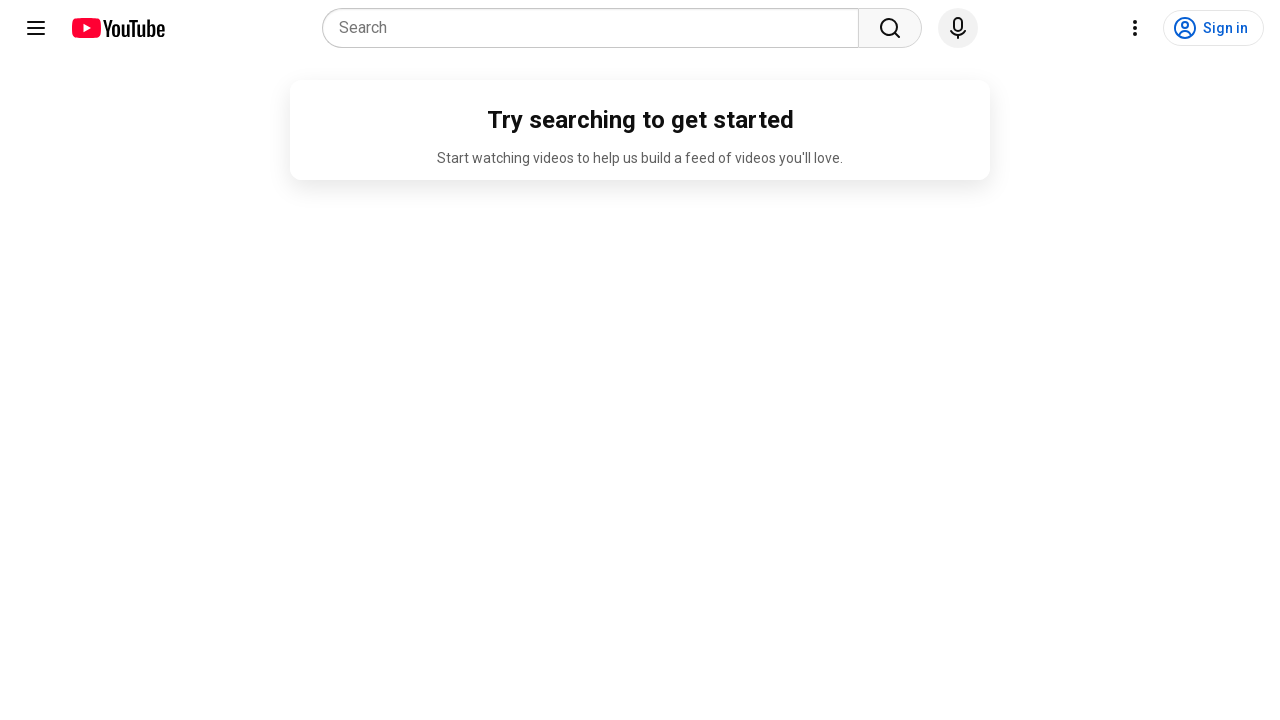

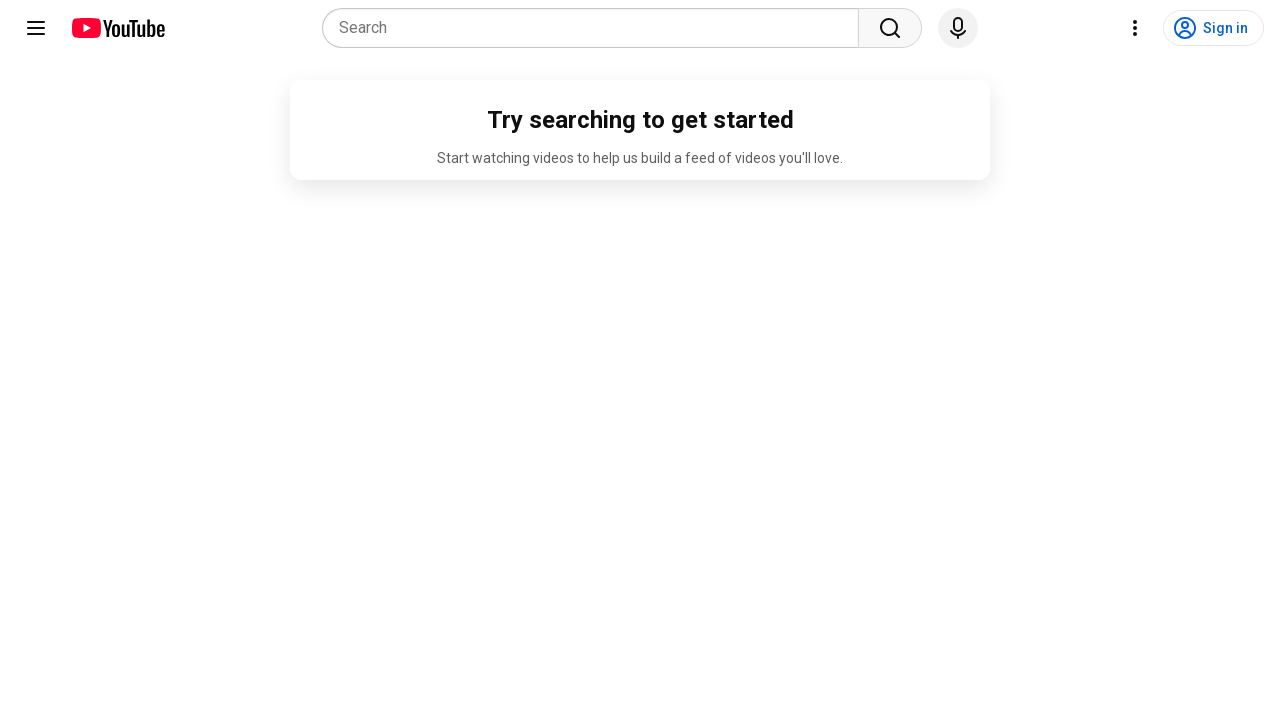